Tests filtering to display only active (incomplete) items

Starting URL: https://demo.playwright.dev/todomvc

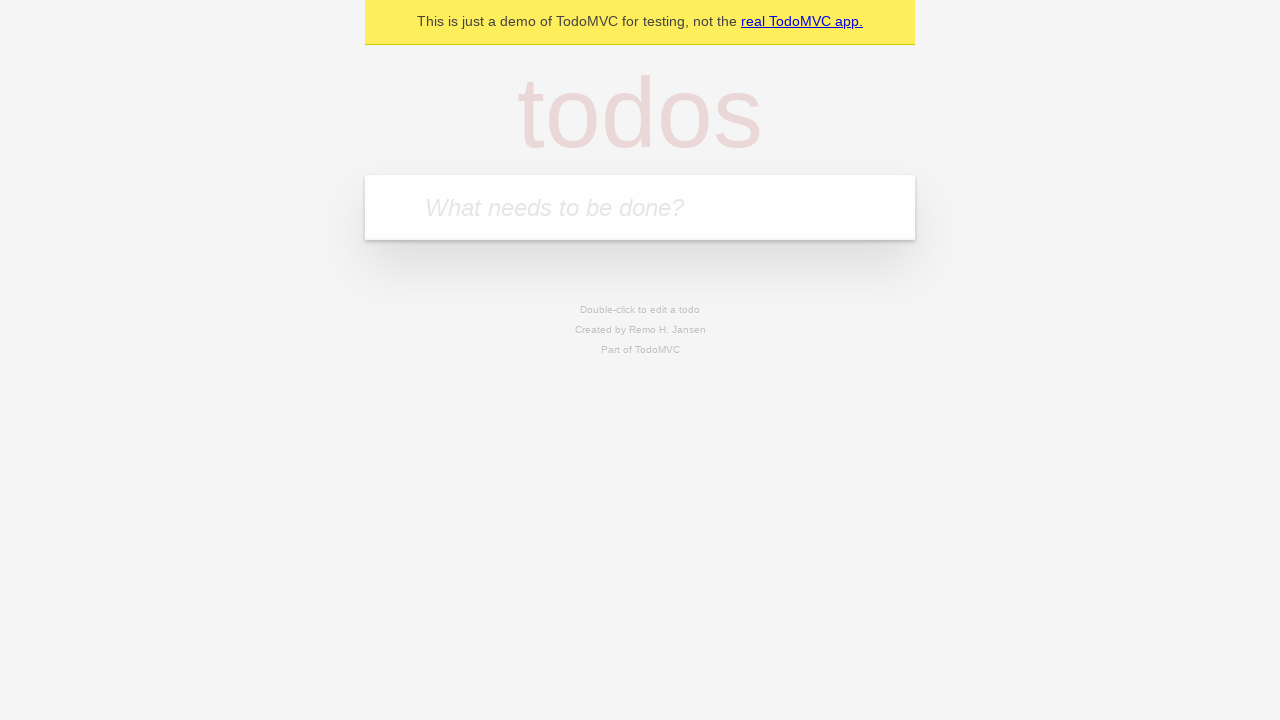

Filled todo input with 'buy some cheese' on internal:attr=[placeholder="What needs to be done?"i]
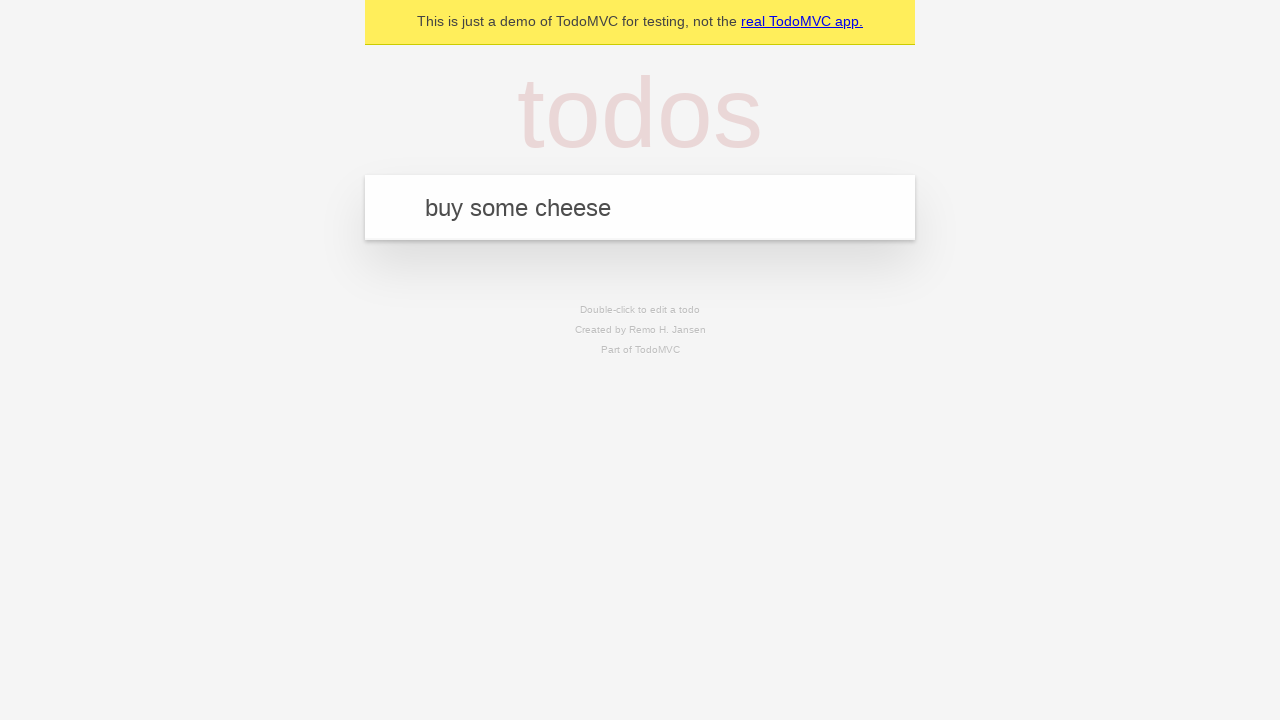

Pressed Enter to create todo 'buy some cheese' on internal:attr=[placeholder="What needs to be done?"i]
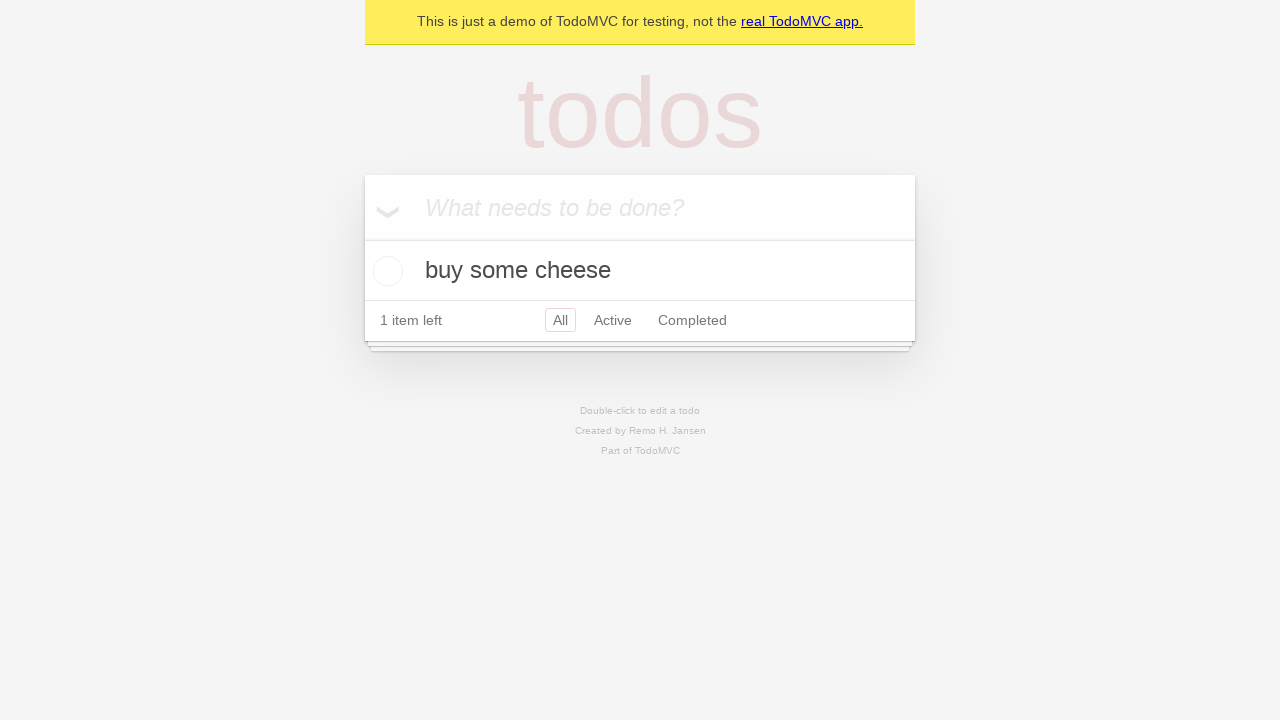

Filled todo input with 'feed the cat' on internal:attr=[placeholder="What needs to be done?"i]
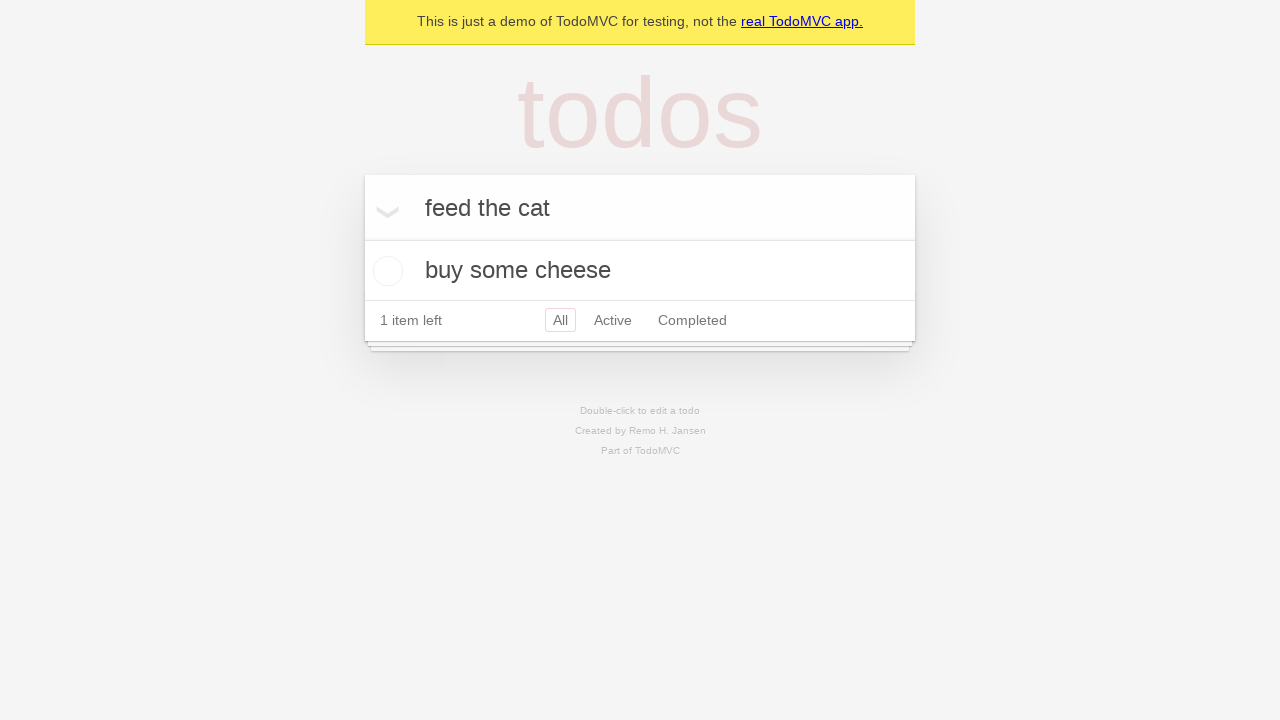

Pressed Enter to create todo 'feed the cat' on internal:attr=[placeholder="What needs to be done?"i]
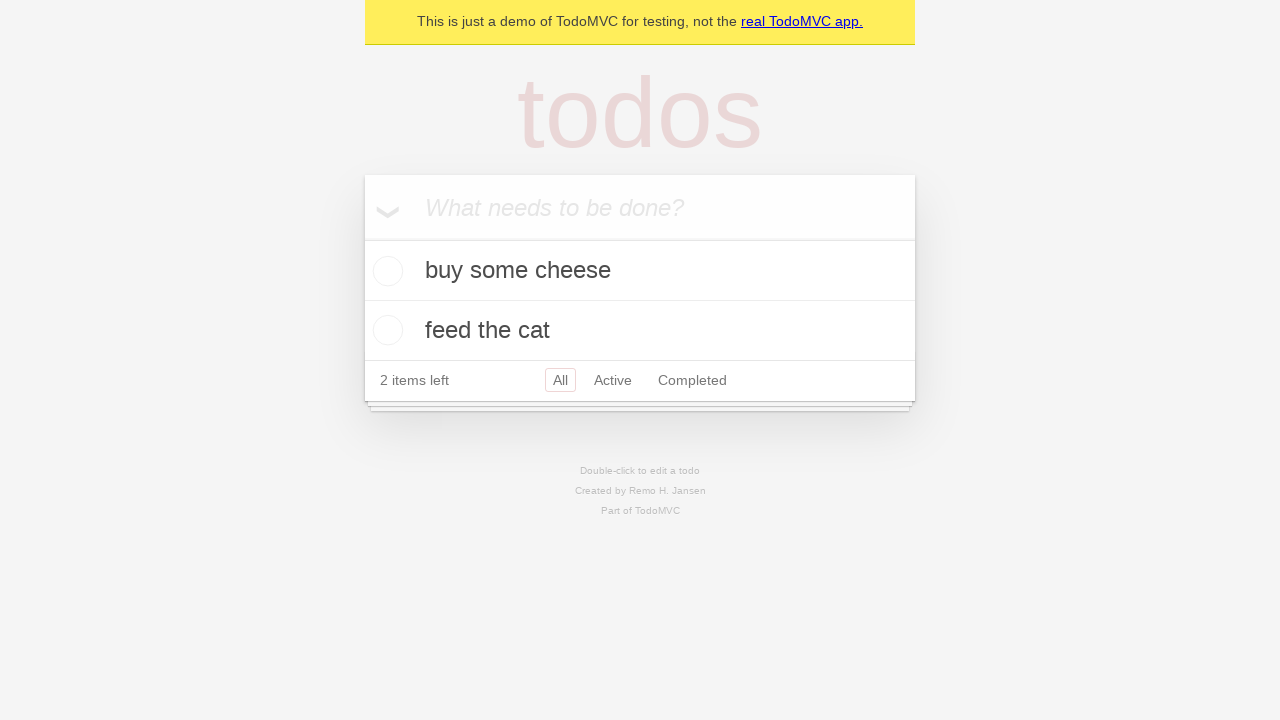

Filled todo input with 'book a doctors appointment' on internal:attr=[placeholder="What needs to be done?"i]
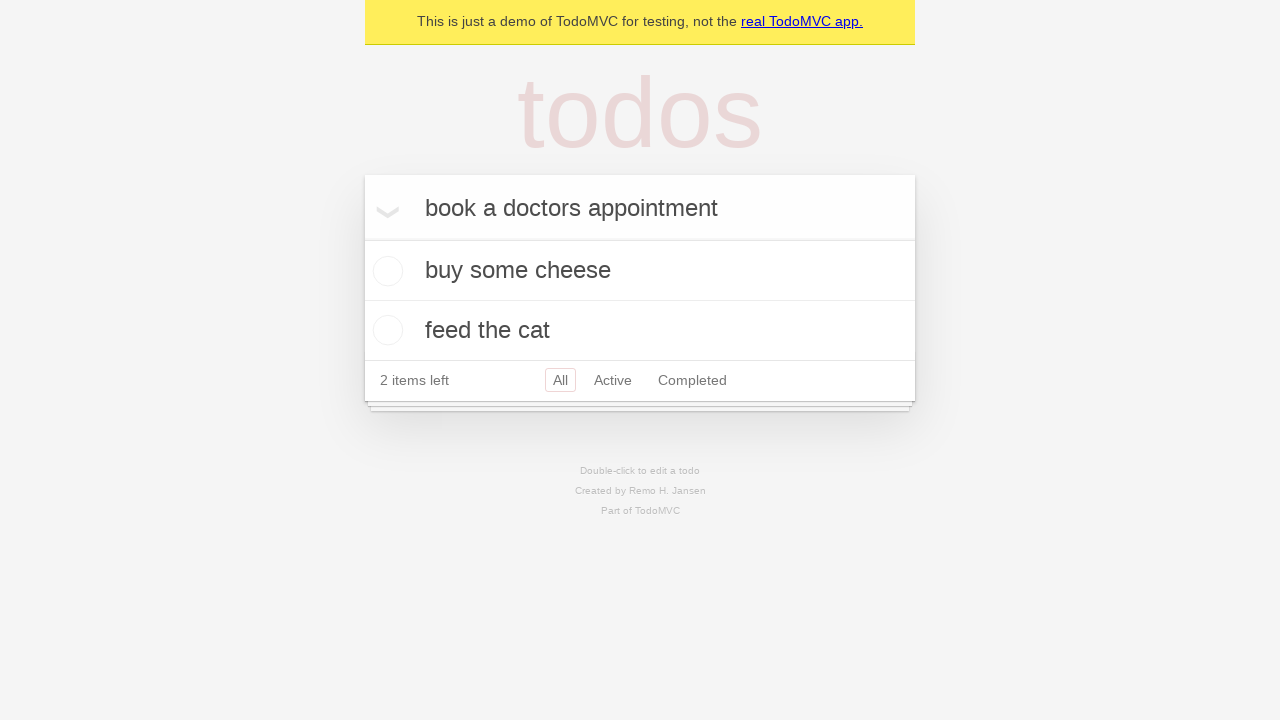

Pressed Enter to create todo 'book a doctors appointment' on internal:attr=[placeholder="What needs to be done?"i]
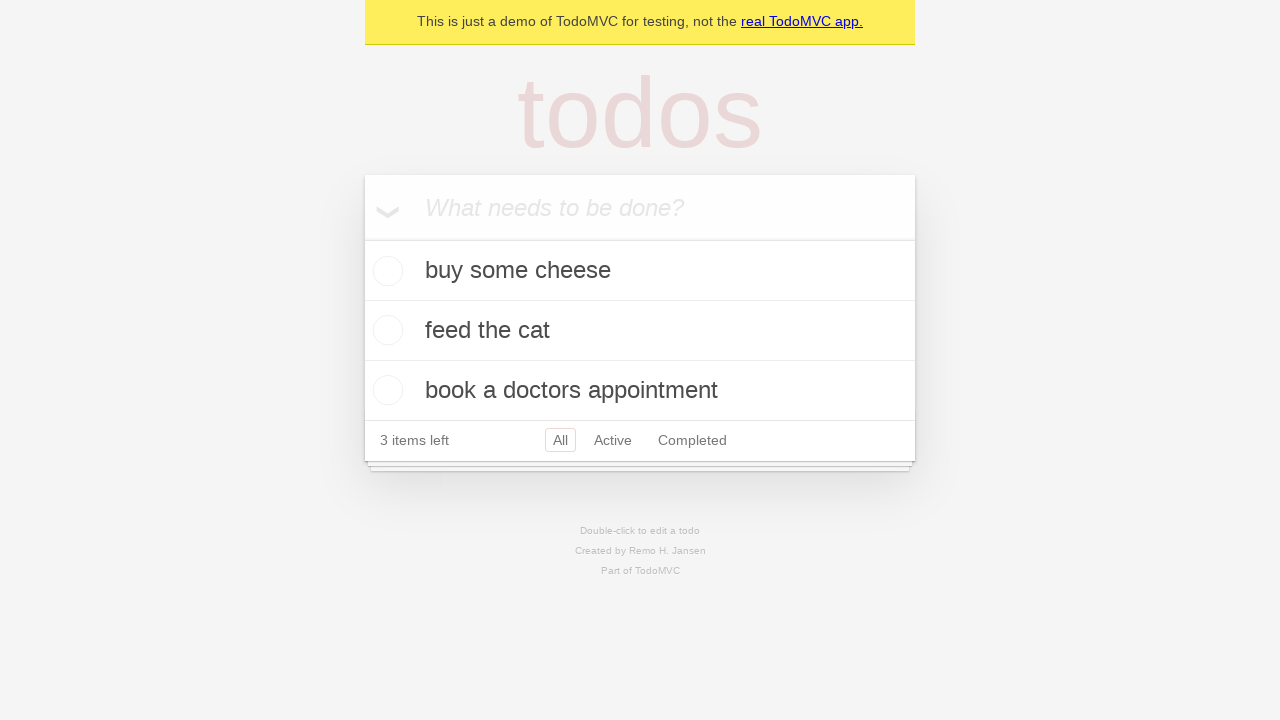

All 3 todos loaded successfully
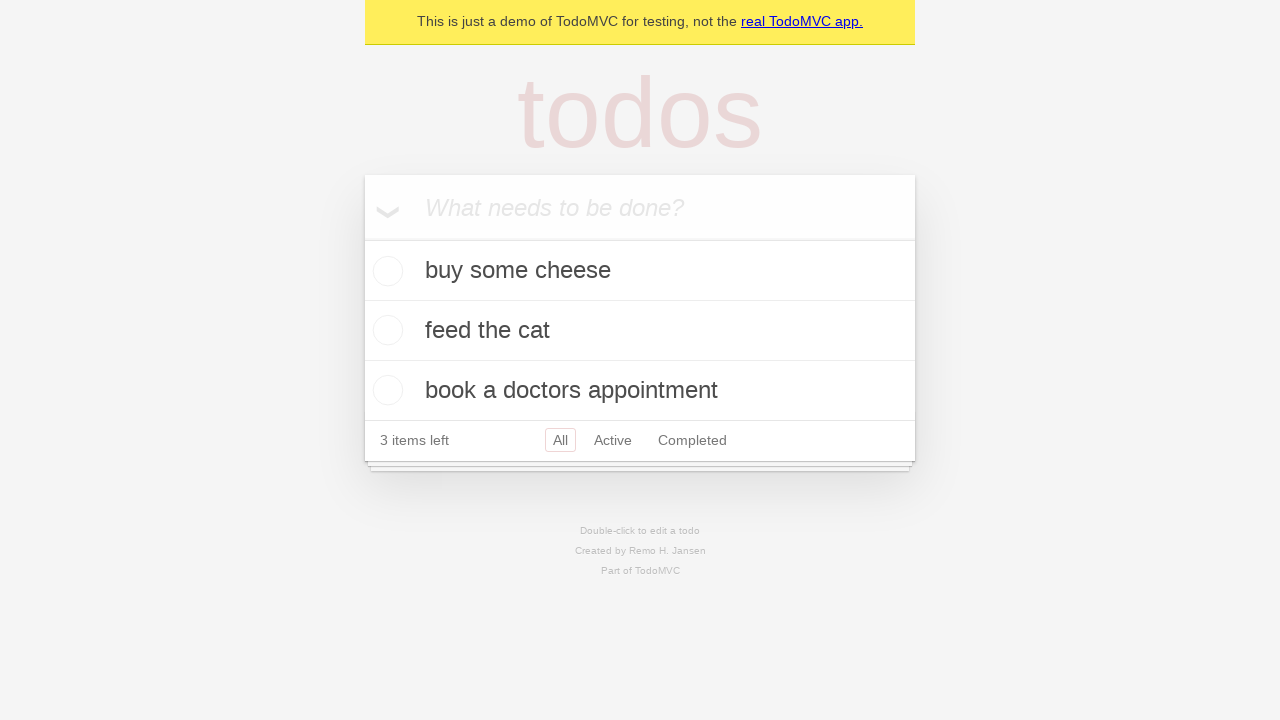

Marked second todo 'feed the cat' as complete at (385, 330) on internal:testid=[data-testid="todo-item"s] >> nth=1 >> internal:role=checkbox
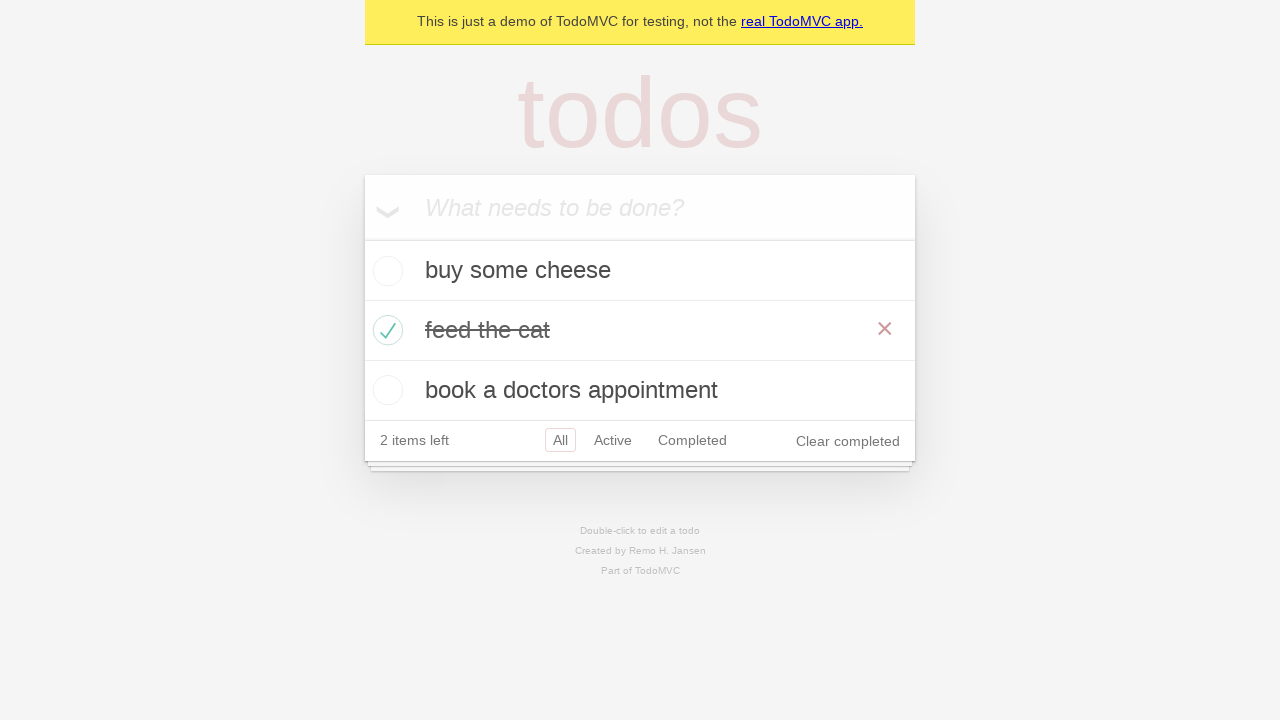

Clicked Active filter to display only incomplete items at (613, 440) on internal:role=link[name="Active"i]
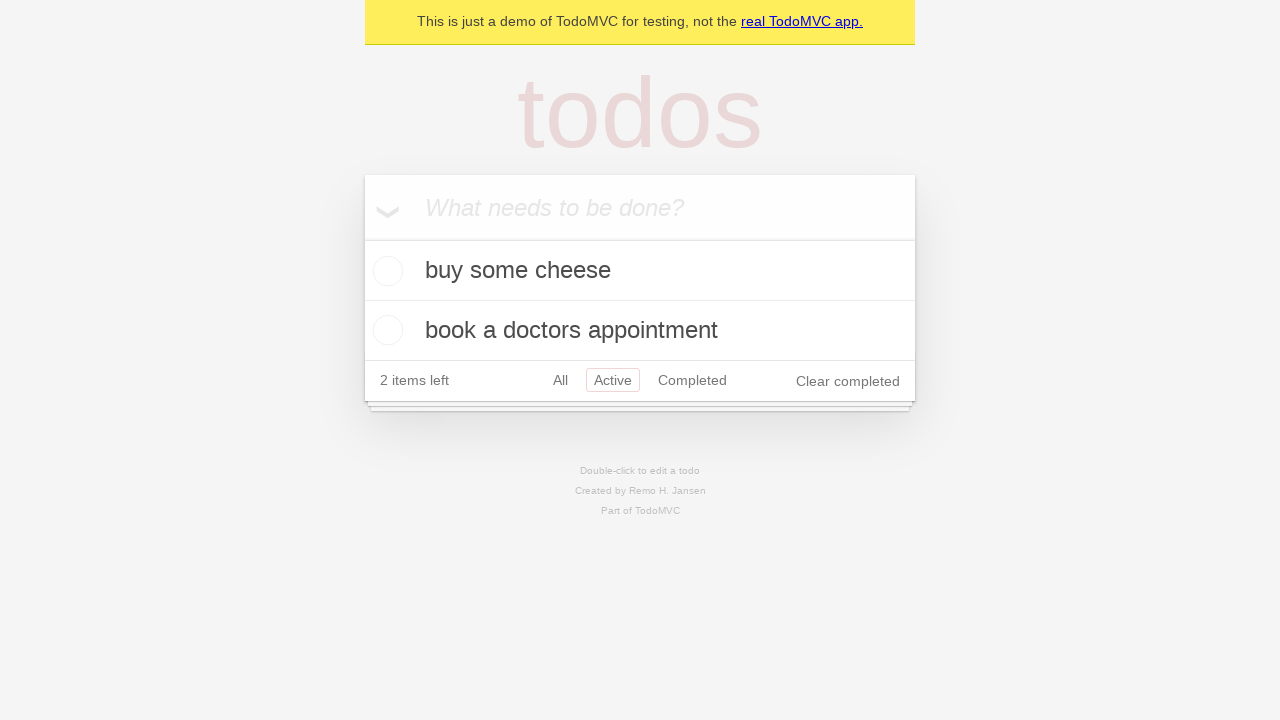

Active filter applied - 2 incomplete todos now visible
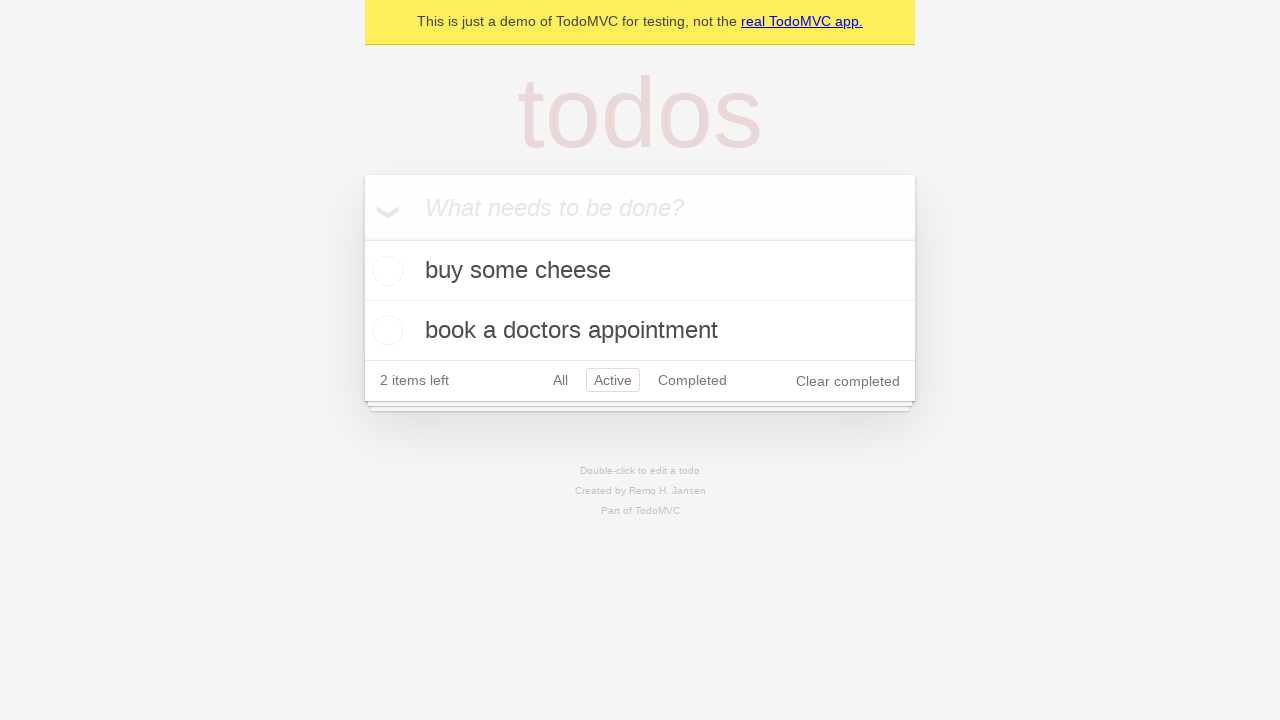

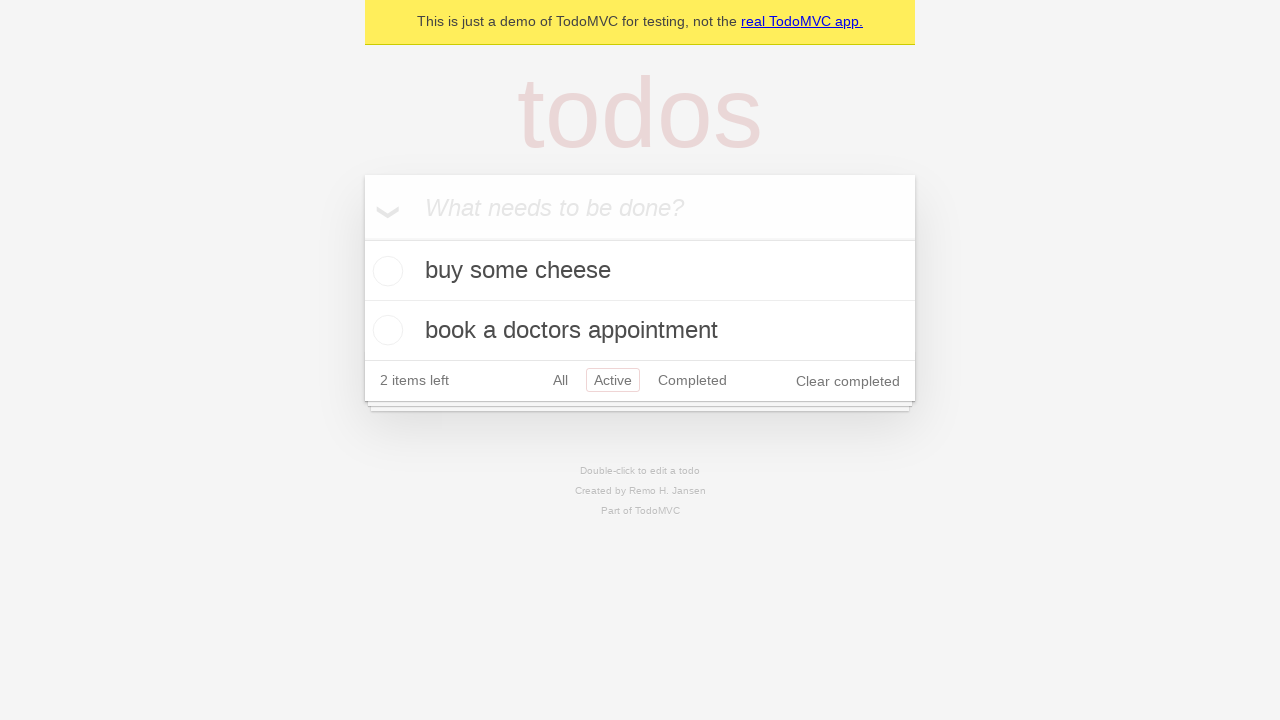